Tests the Practice Form on DemoQA by navigating to the Forms section, filling in personal information (first name, last name, email, mobile number), and selecting a date of birth from a date picker.

Starting URL: https://demoqa.com/

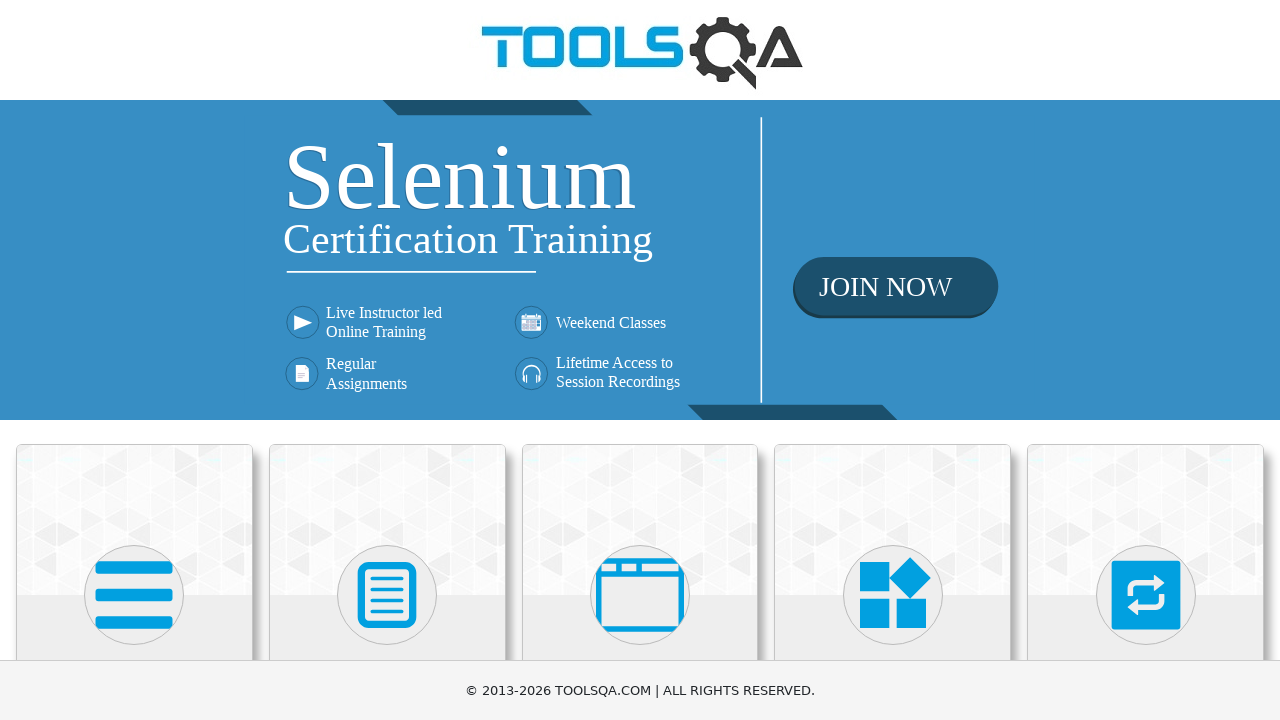

Clicked on Forms menu item at (387, 360) on xpath=//h5[text()='Forms']
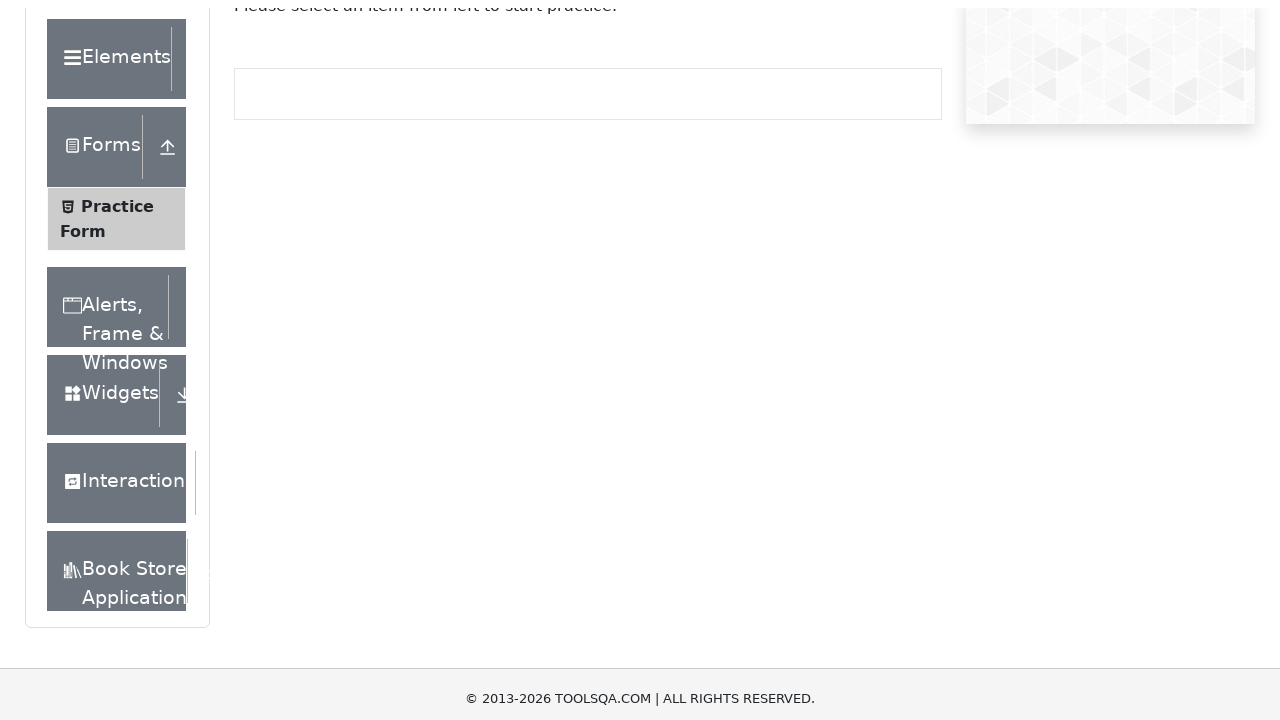

Clicked on Practice Form submenu at (117, 336) on xpath=//span[text()='Practice Form']
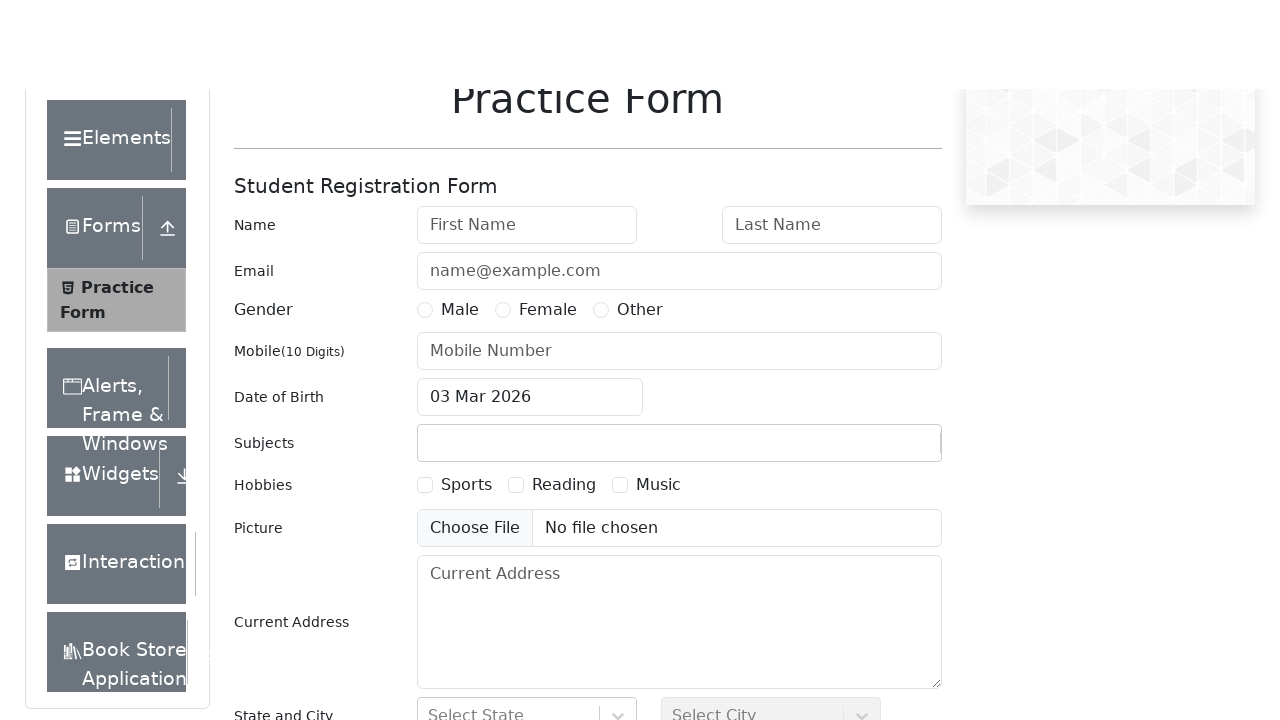

Filled in first name: Iulian on #firstName
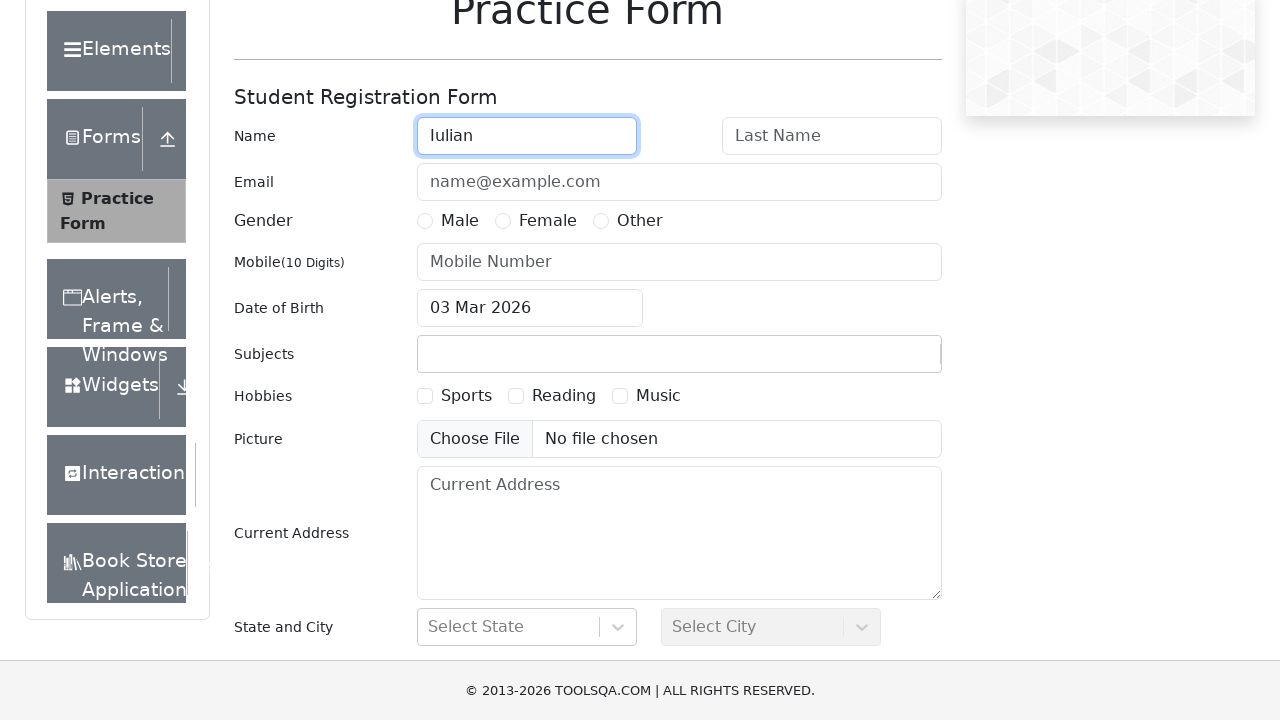

Filled in last name: Roteliuc on #lastName
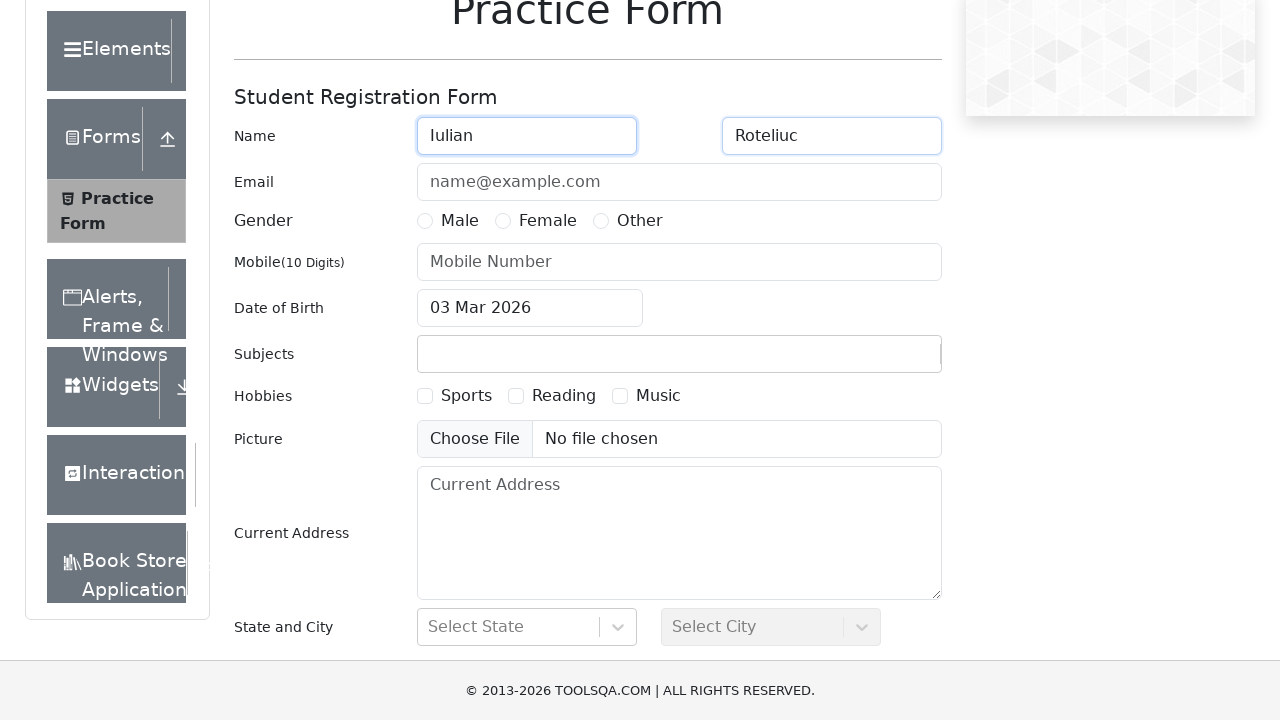

Filled in email: roteliuc.iulian@gmail.com on #userEmail
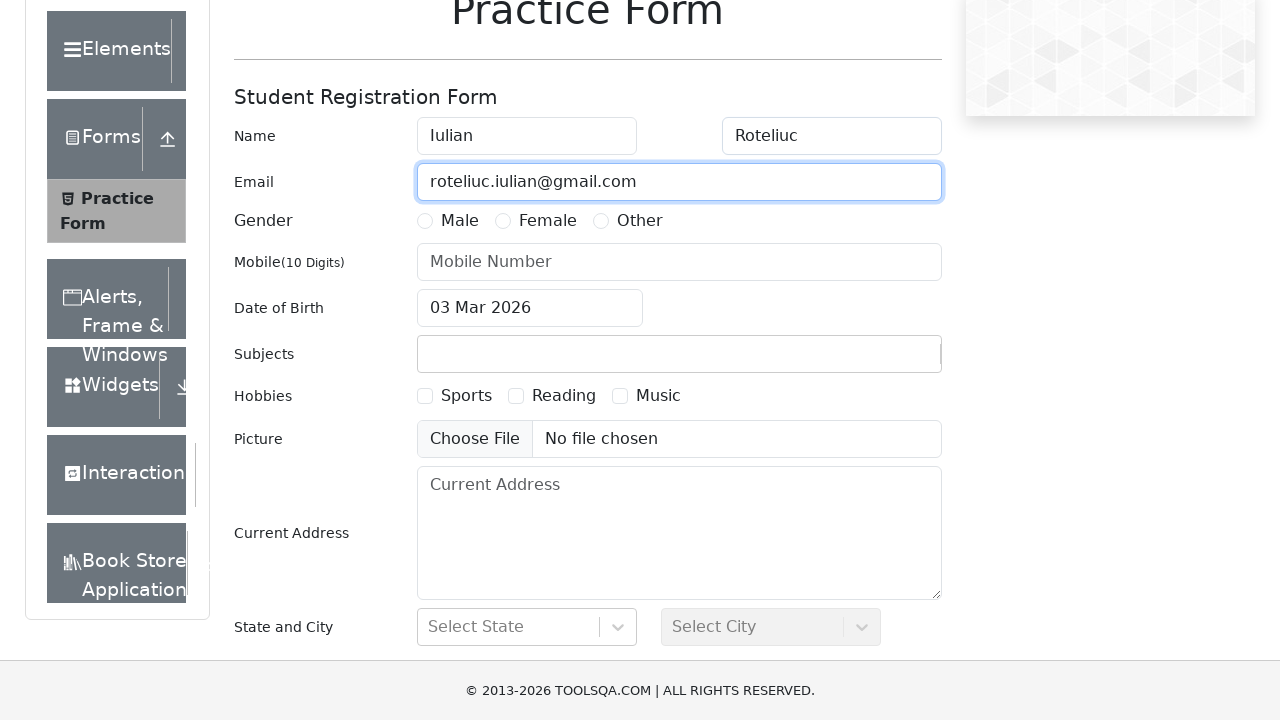

Filled in mobile number: 0746430354 on #userNumber
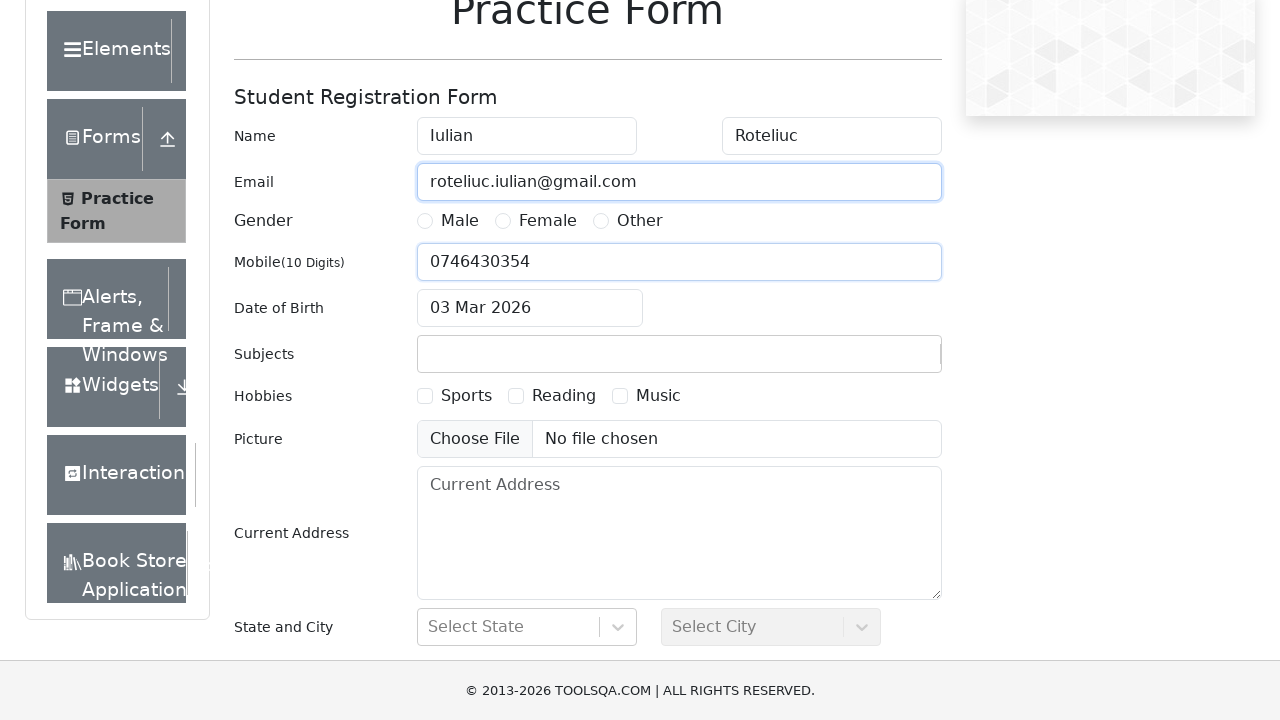

Clicked on date of birth input to open date picker at (530, 308) on #dateOfBirthInput
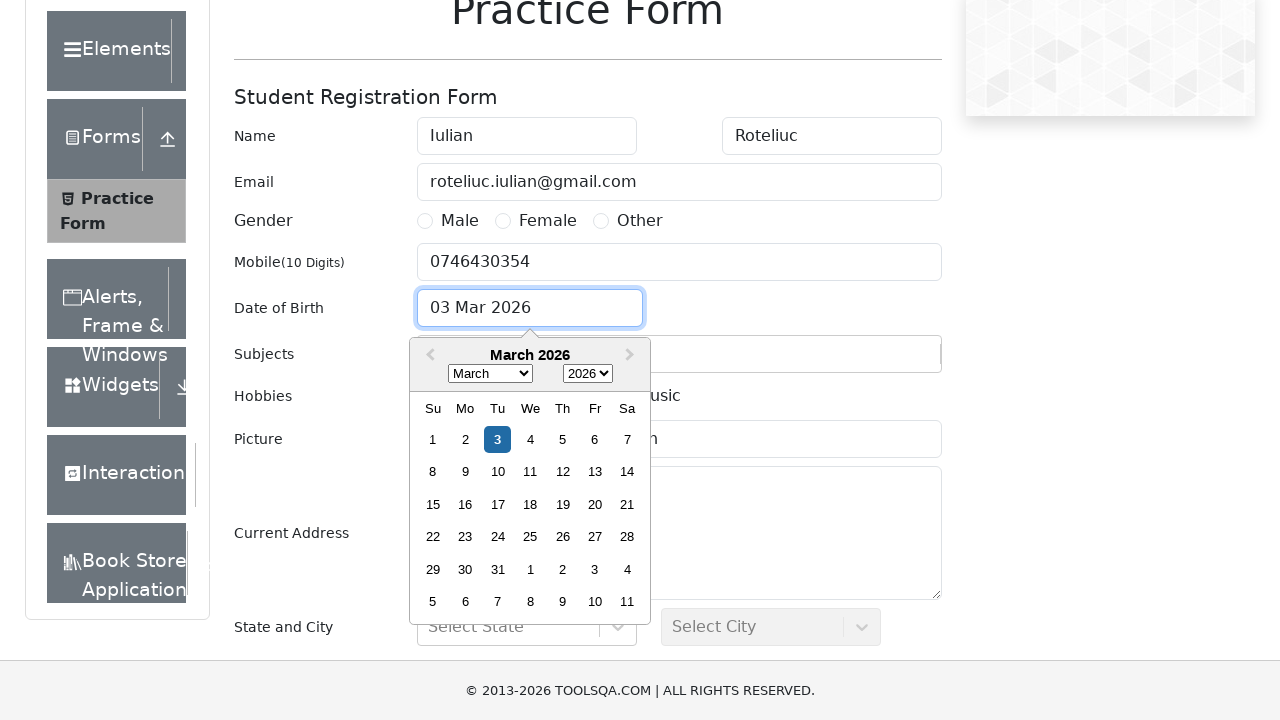

Selected month: January (value 0) on .react-datepicker__month-select
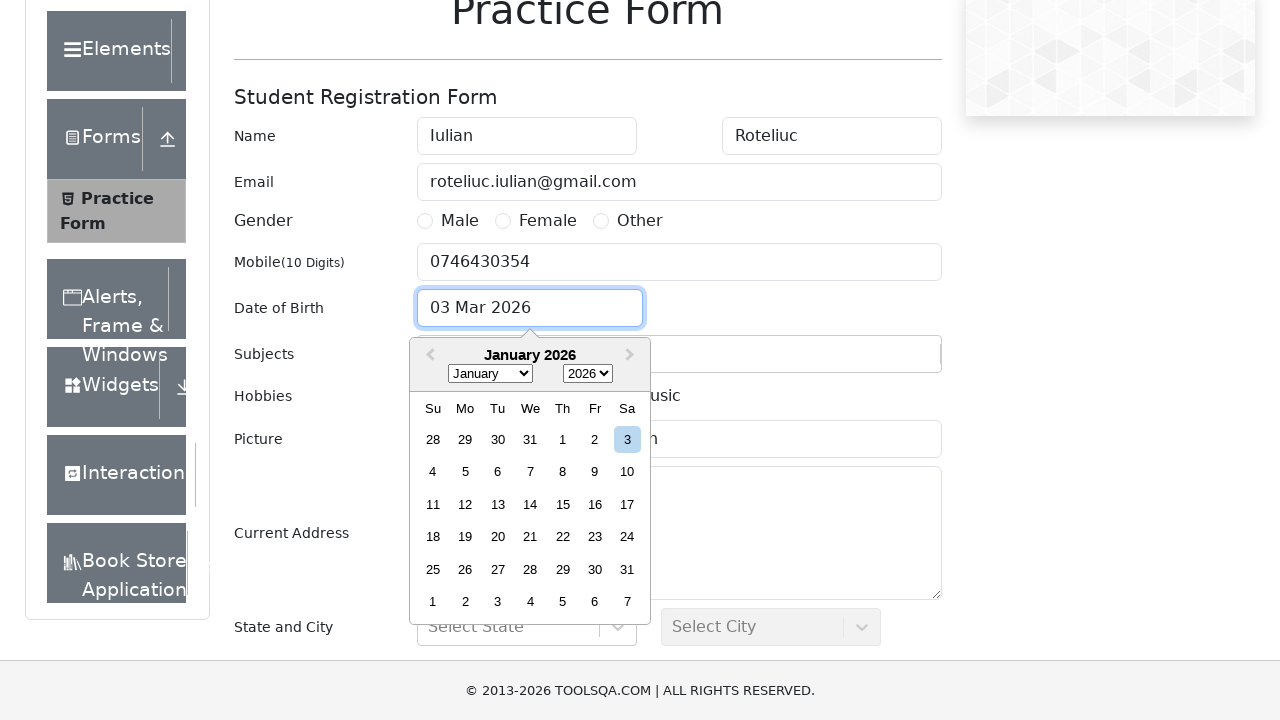

Selected year: 2030 on .react-datepicker__year-select
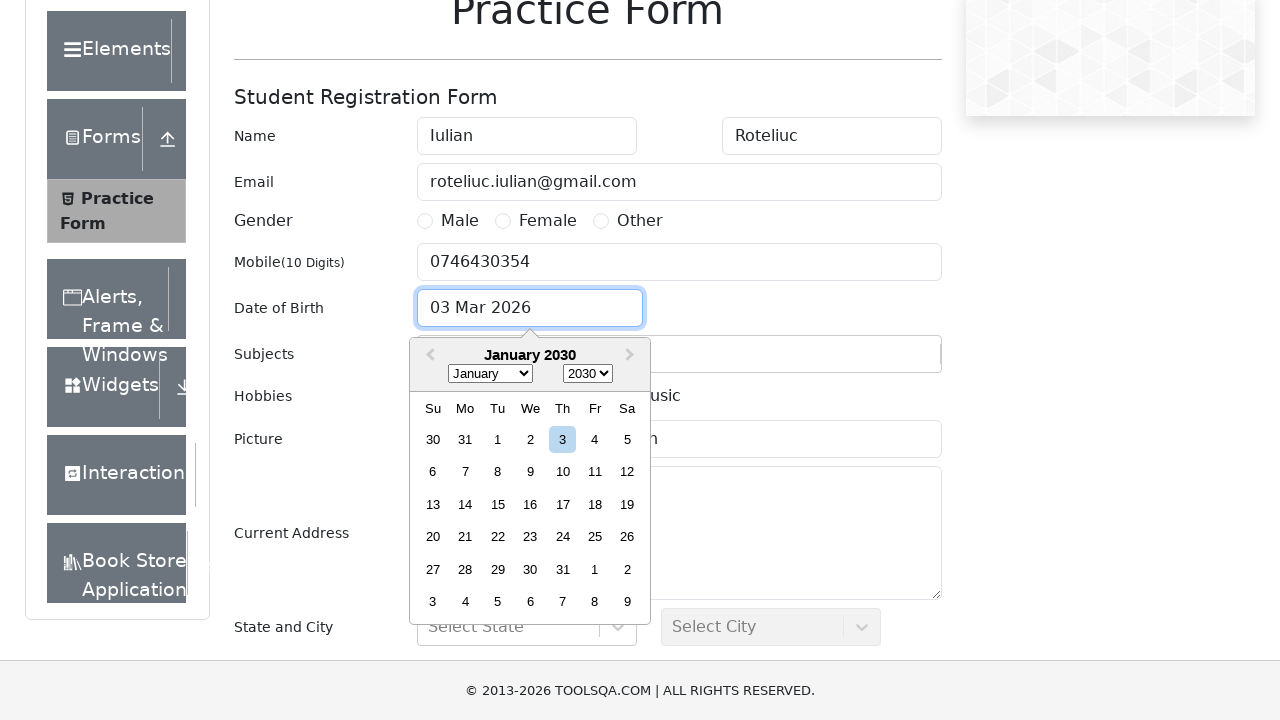

Selected day: 15th from the calendar at (498, 504) on xpath=//div[contains(@class, 'react-datepicker__day') and text()='15' and not(co
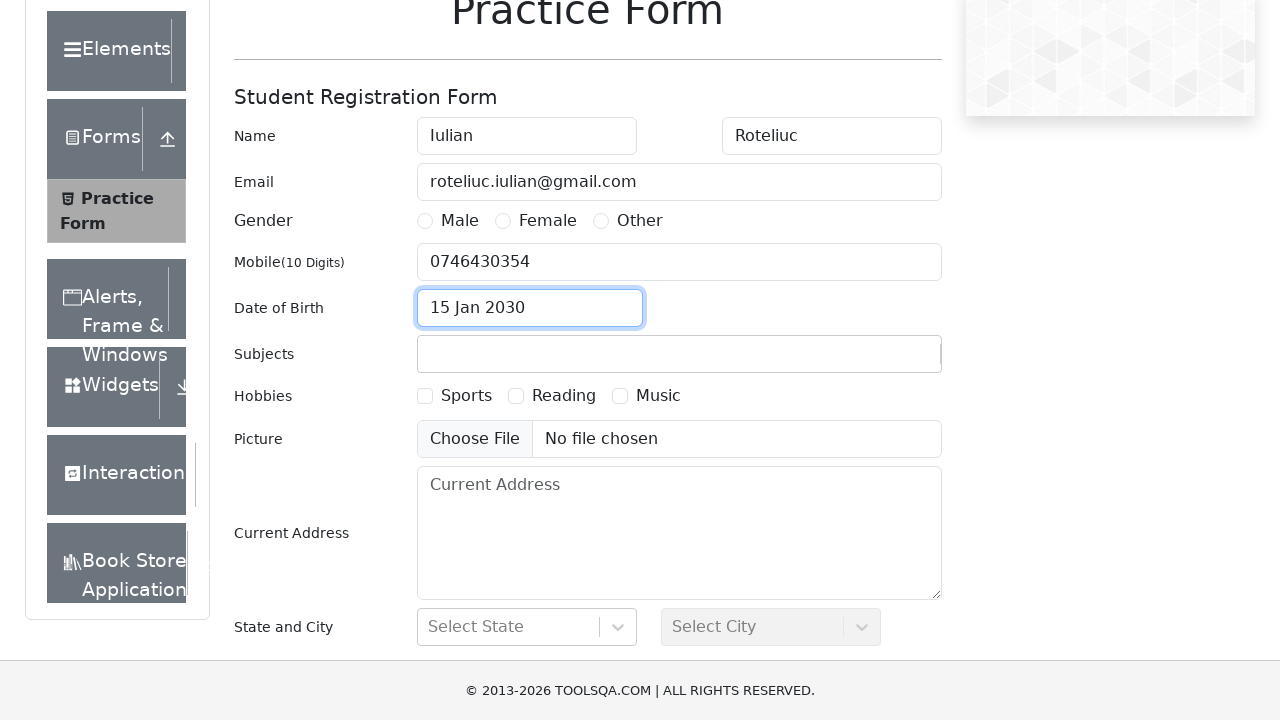

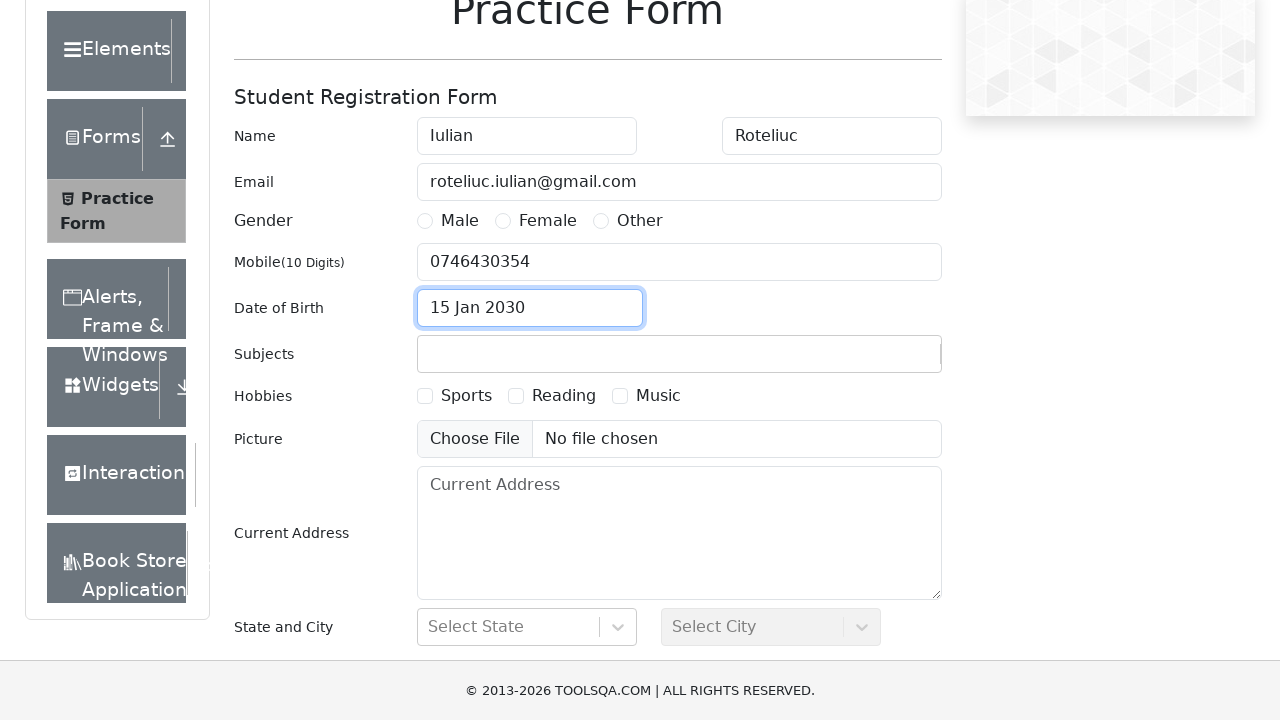